Tests interaction with shadow DOM elements by navigating to a shadow root demo page and filling username and password fields within shadow DOMs

Starting URL: https://demoapps.qspiders.com/ui

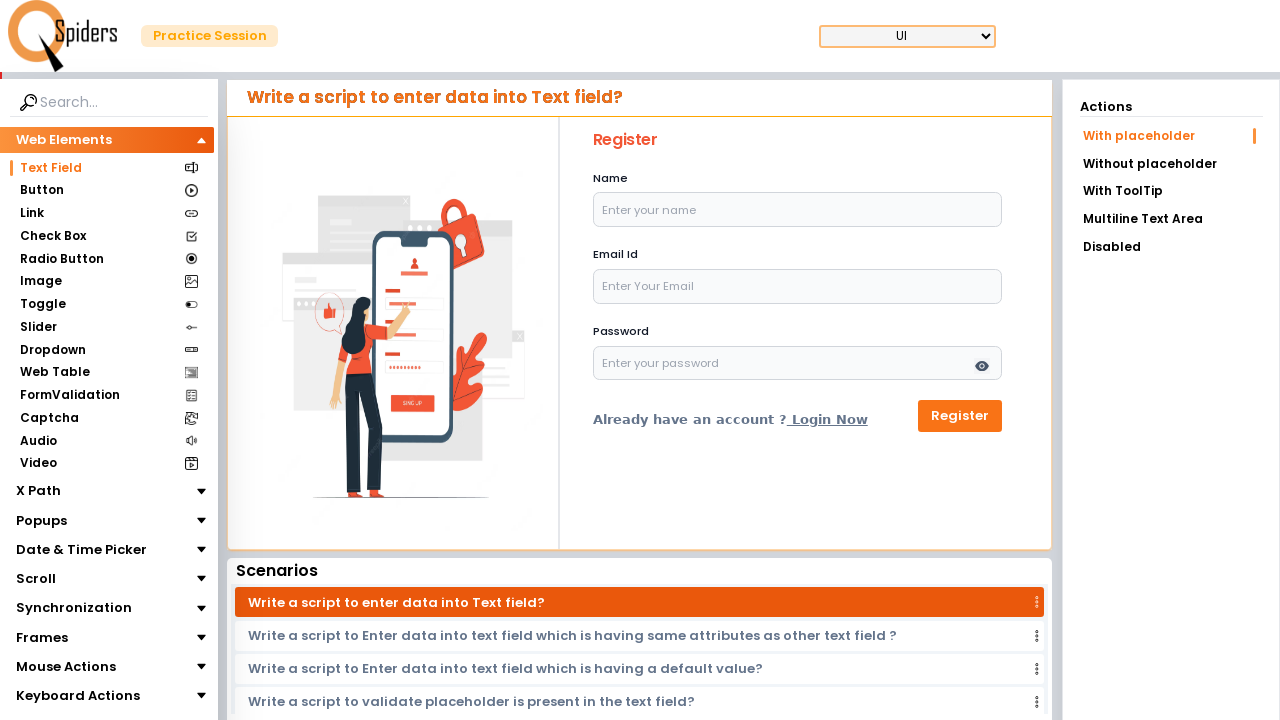

Clicked on Shadow Root Elements section at (96, 665) on xpath=//section[contains(text(),'Shadow Root Elements')]
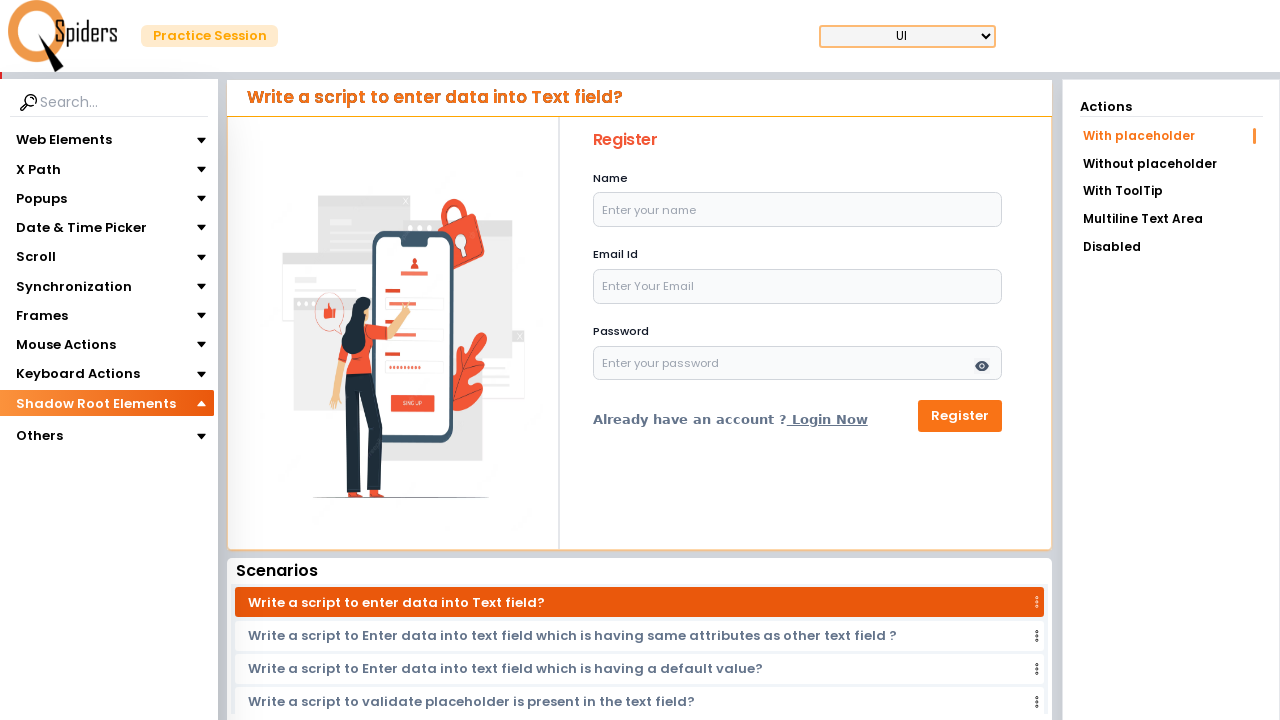

Clicked on Shadow Root subsection at (62, 431) on (//section[contains(text(),'Shadow Root')])[2]
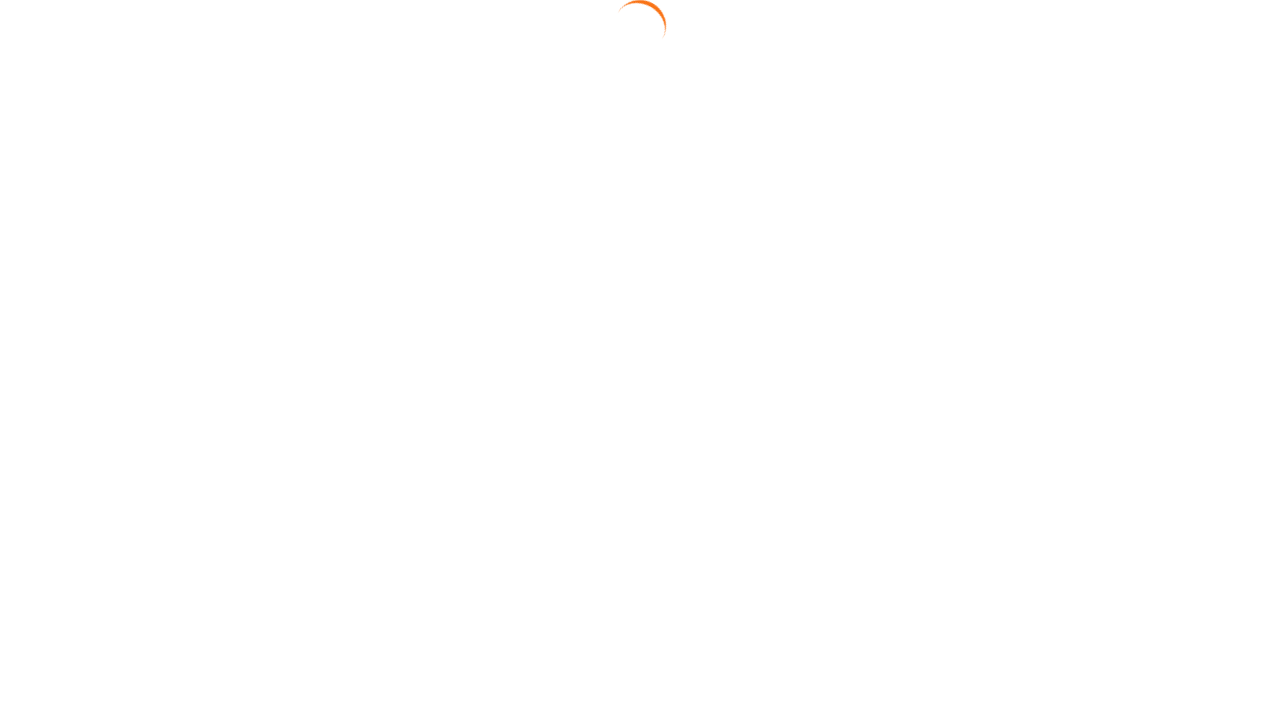

Form with shadow DOM elements loaded
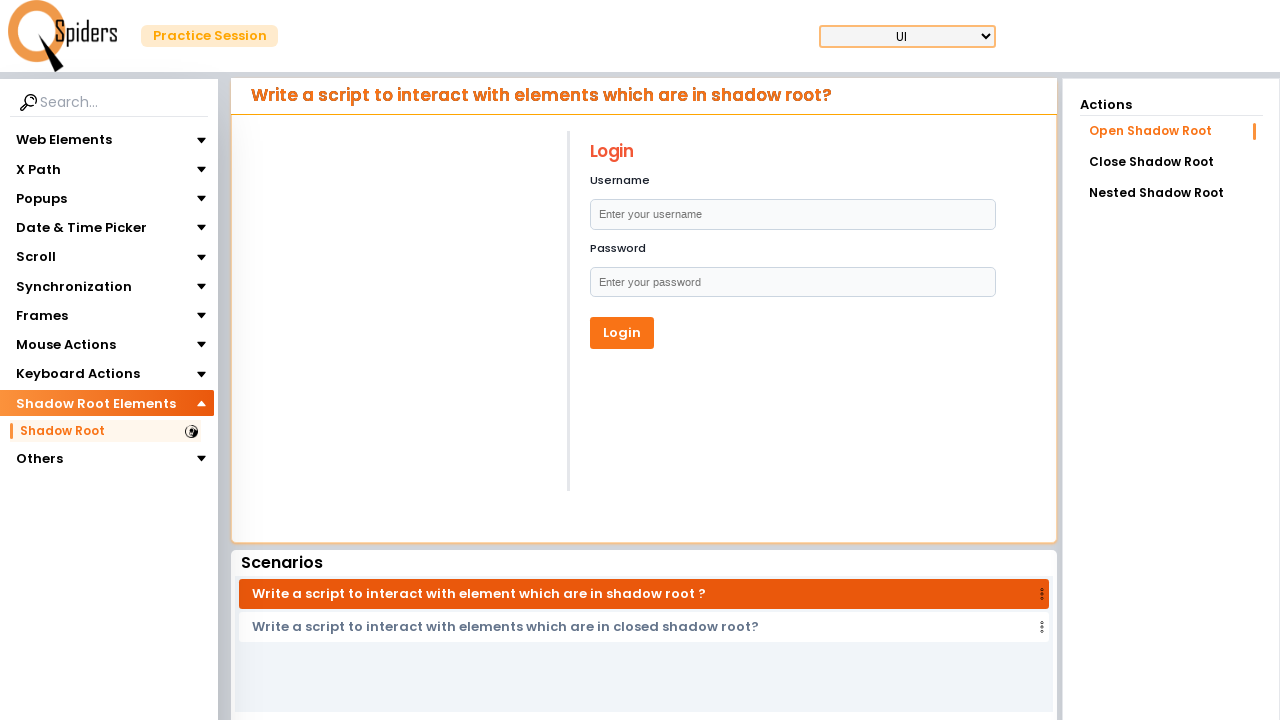

Located username shadow host element
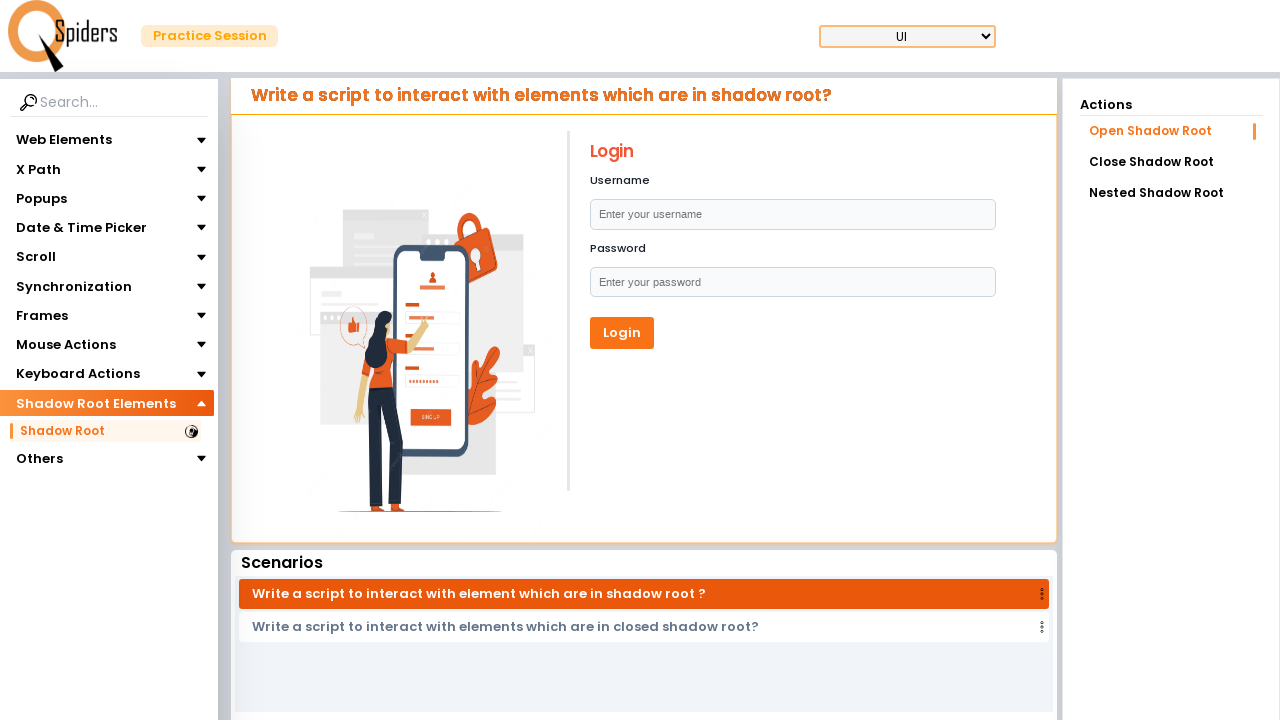

Located username input field within shadow DOM
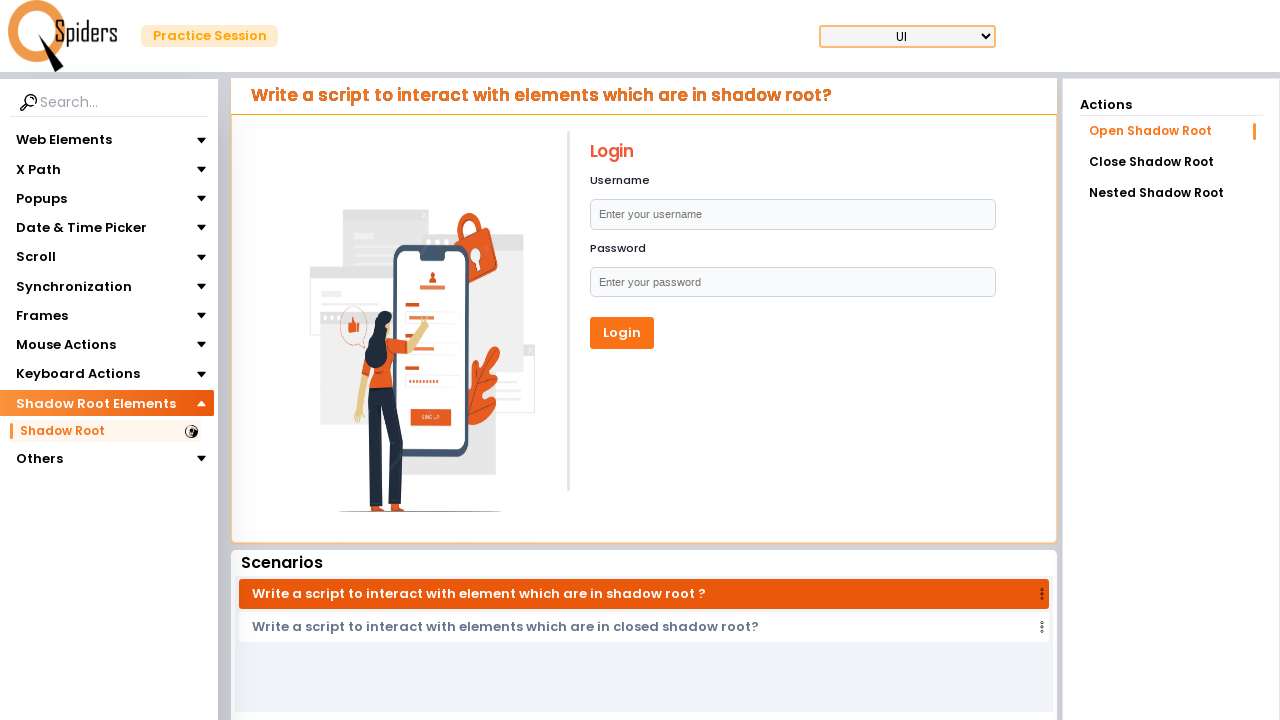

Filled username field with 'Username' on xpath=//form/div[1] >> css=input[type='text']
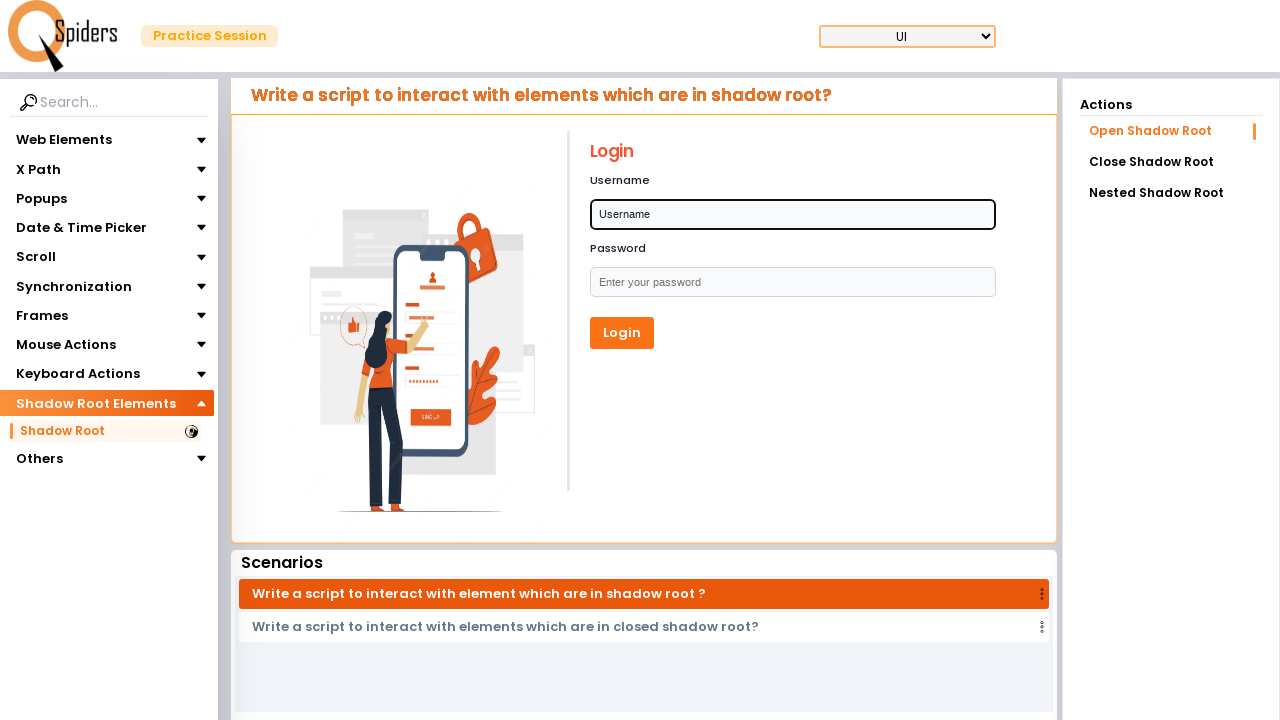

Located password shadow host element
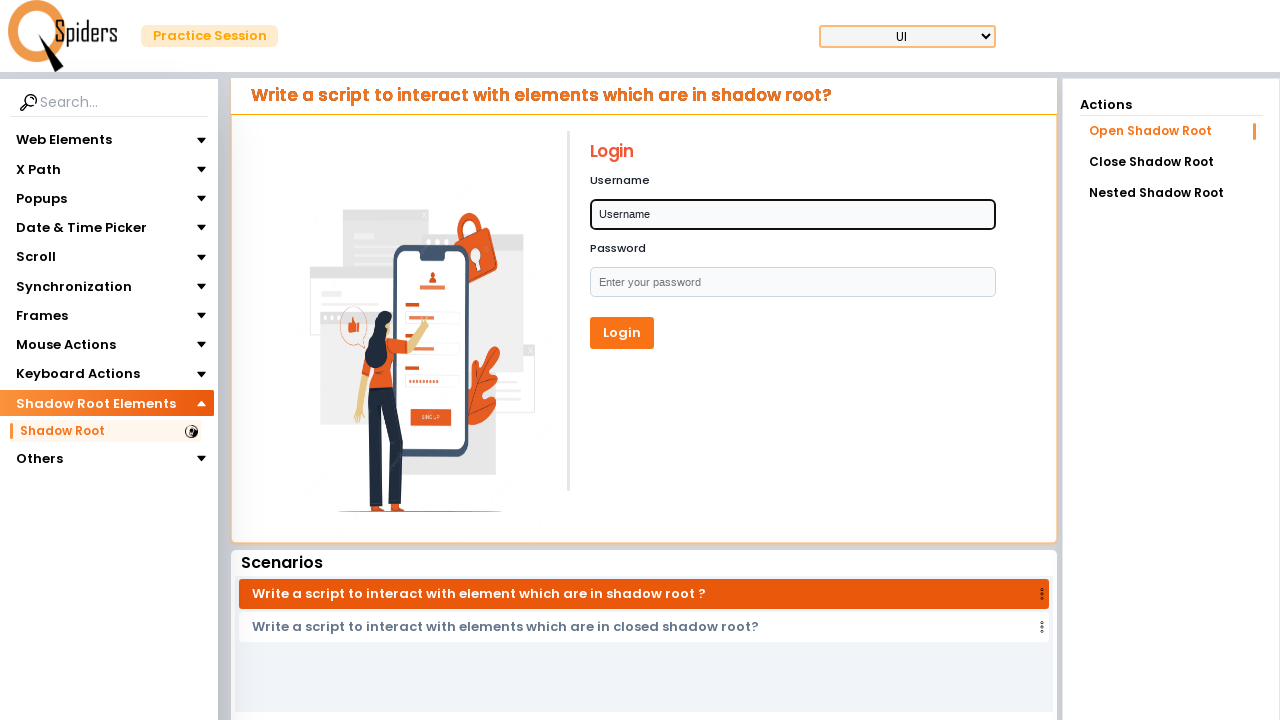

Located password input field within shadow DOM
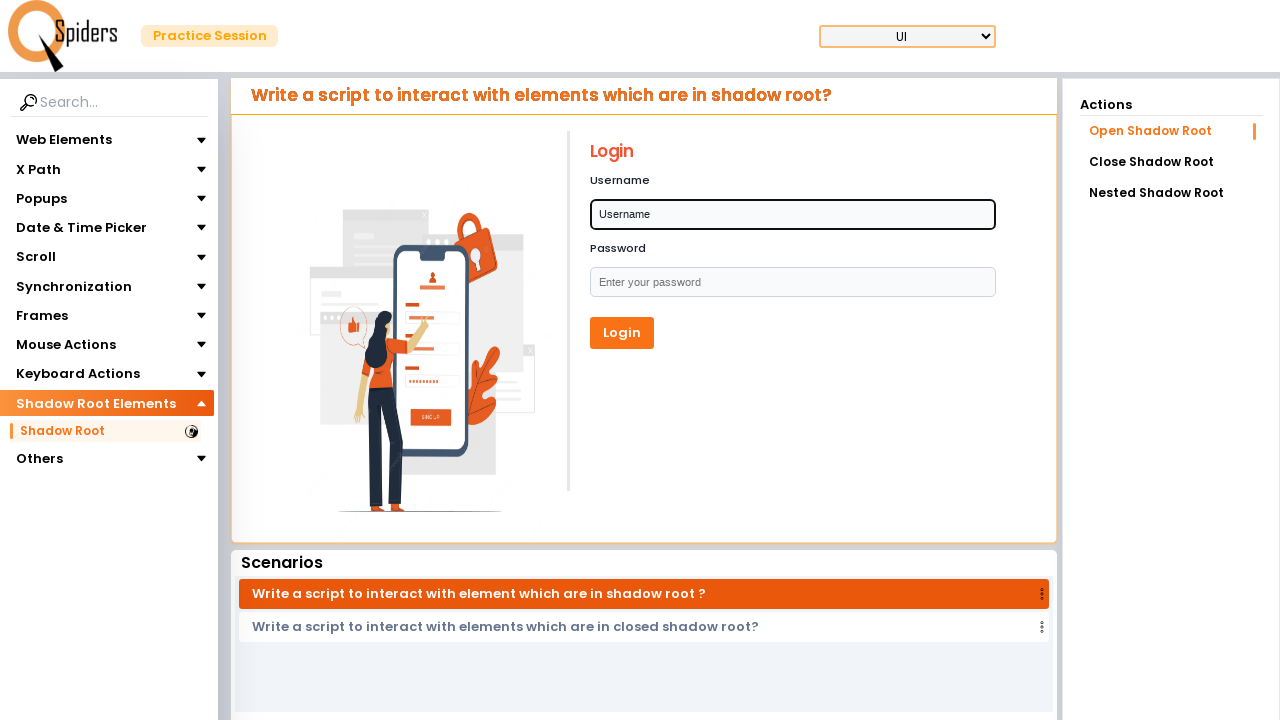

Filled password field with 'Passwords' on xpath=//form/div[2] >> css=input[type='text']
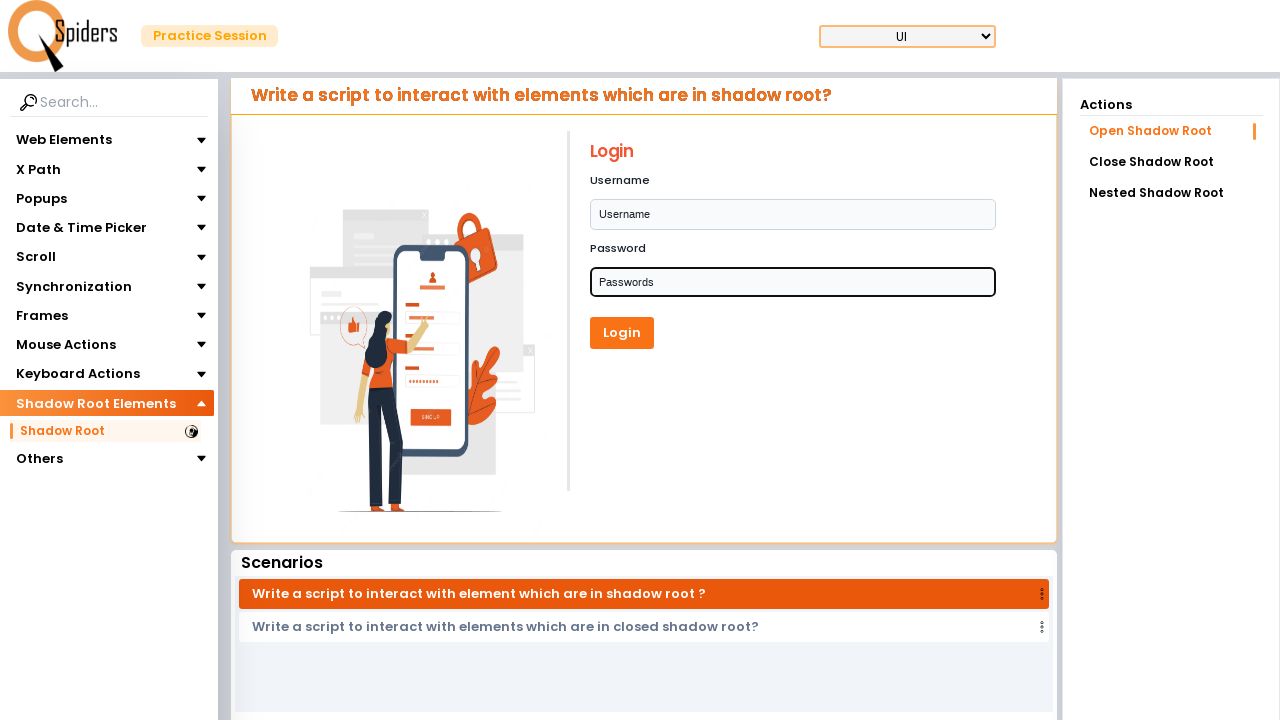

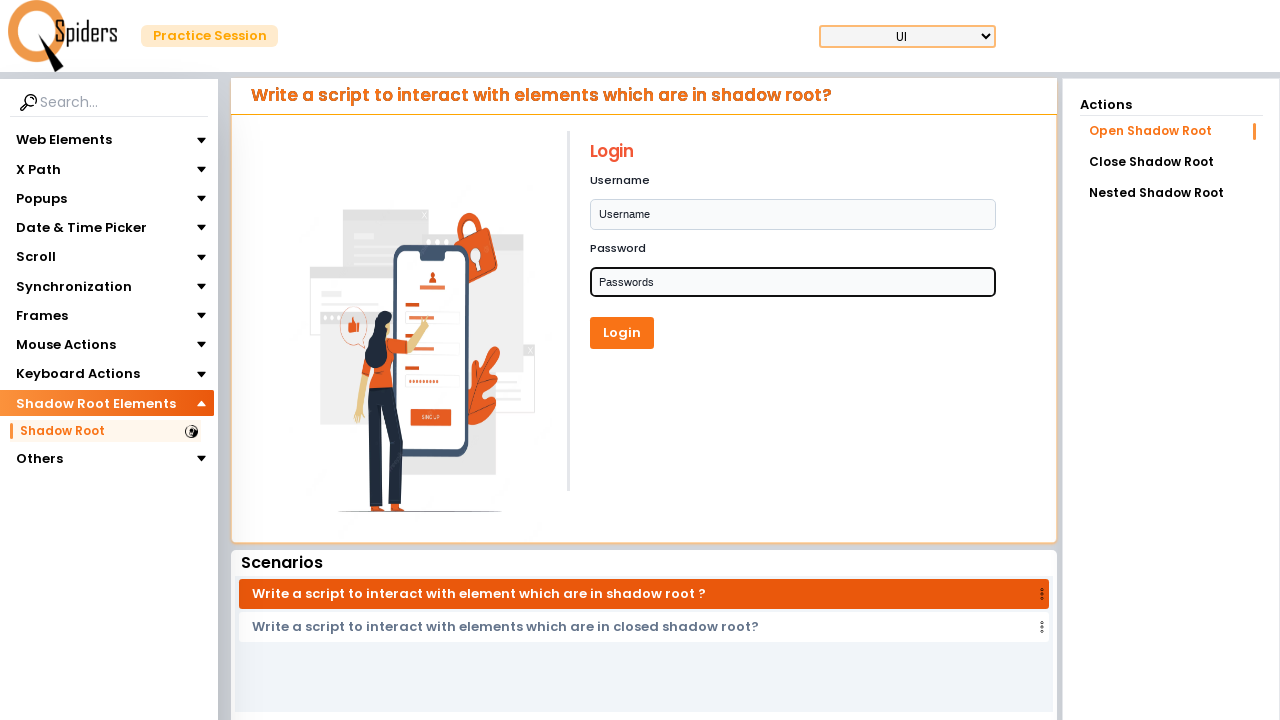